Tests JavaScript prompt alert functionality by clicking a button to trigger a prompt dialog, entering text, and accepting it

Starting URL: https://www.hyrtutorials.com/p/alertsdemo.html

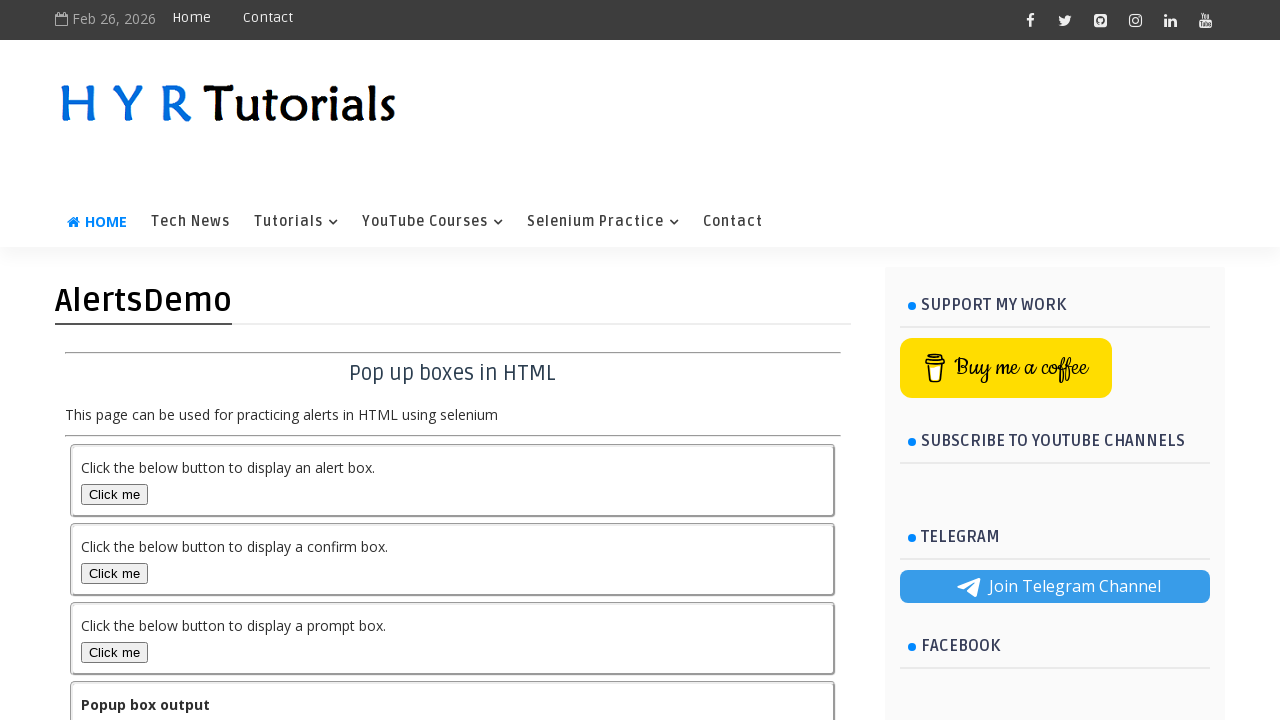

Retrieved initial output text before alert
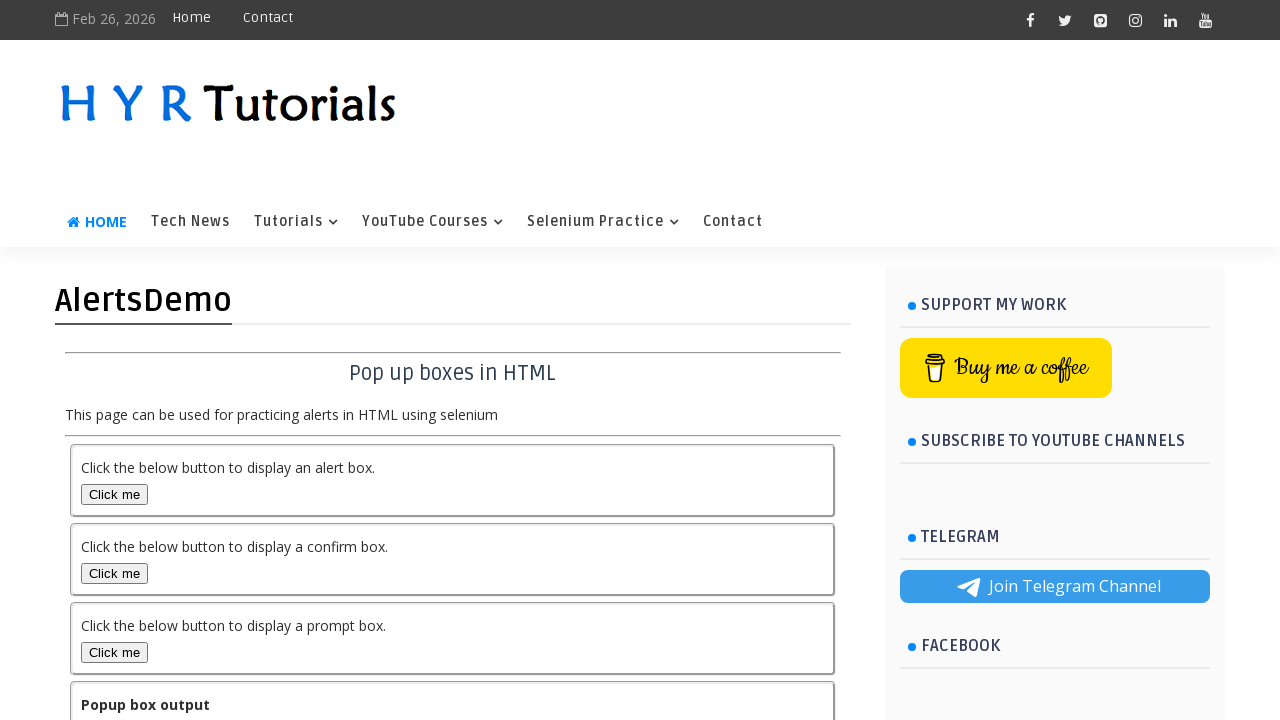

Clicked prompt button to trigger alert dialog at (114, 652) on #promptBox
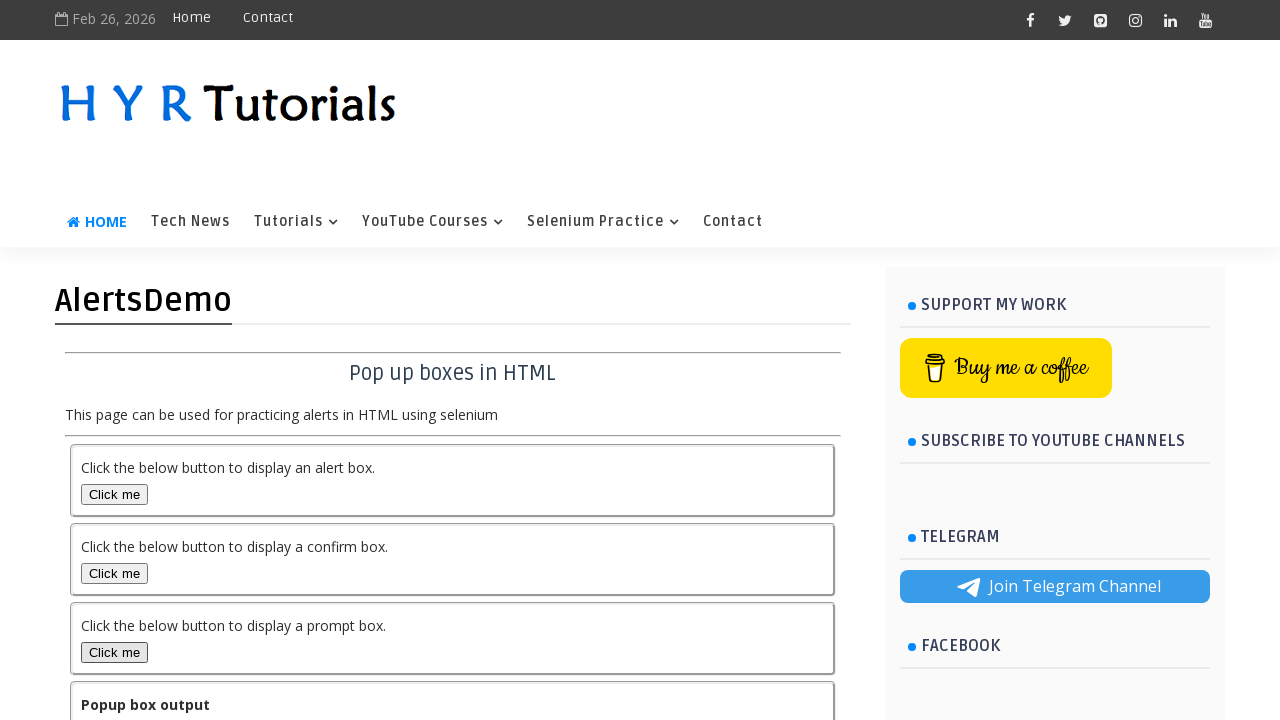

Set up dialog handler and accepted prompt with text 'Bolli Dinesh'
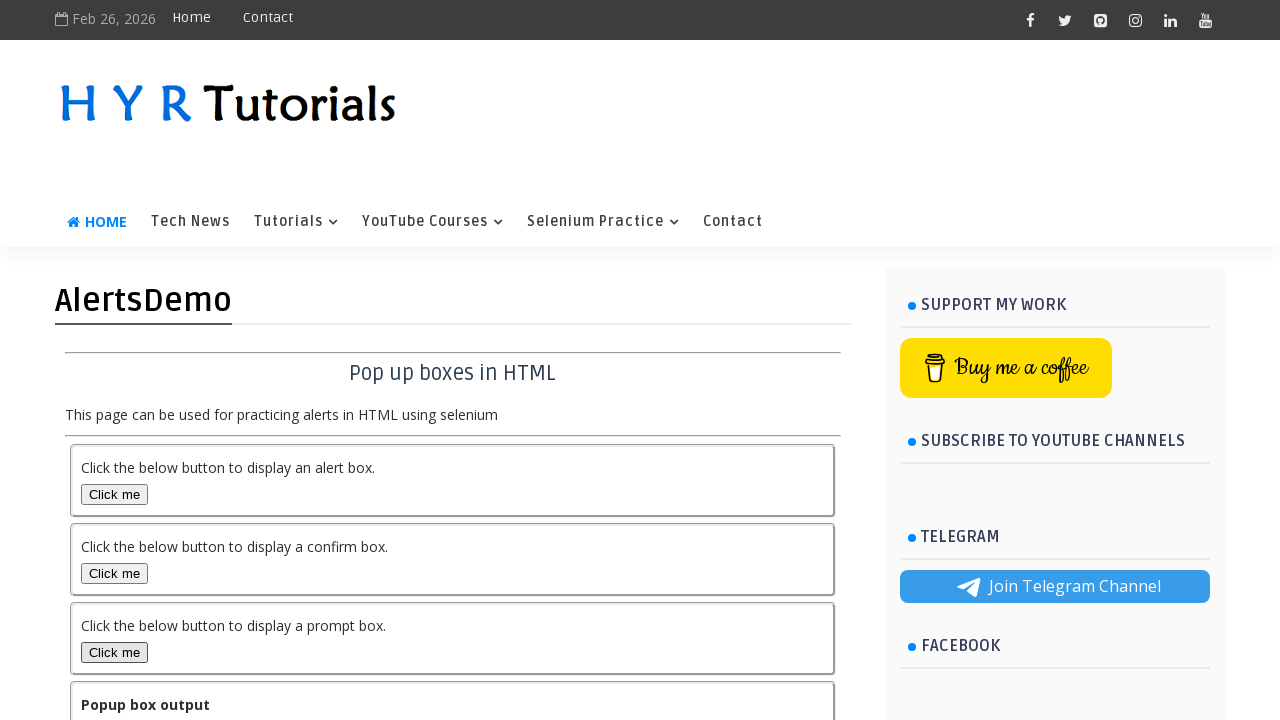

Waited for output to update after alert acceptance
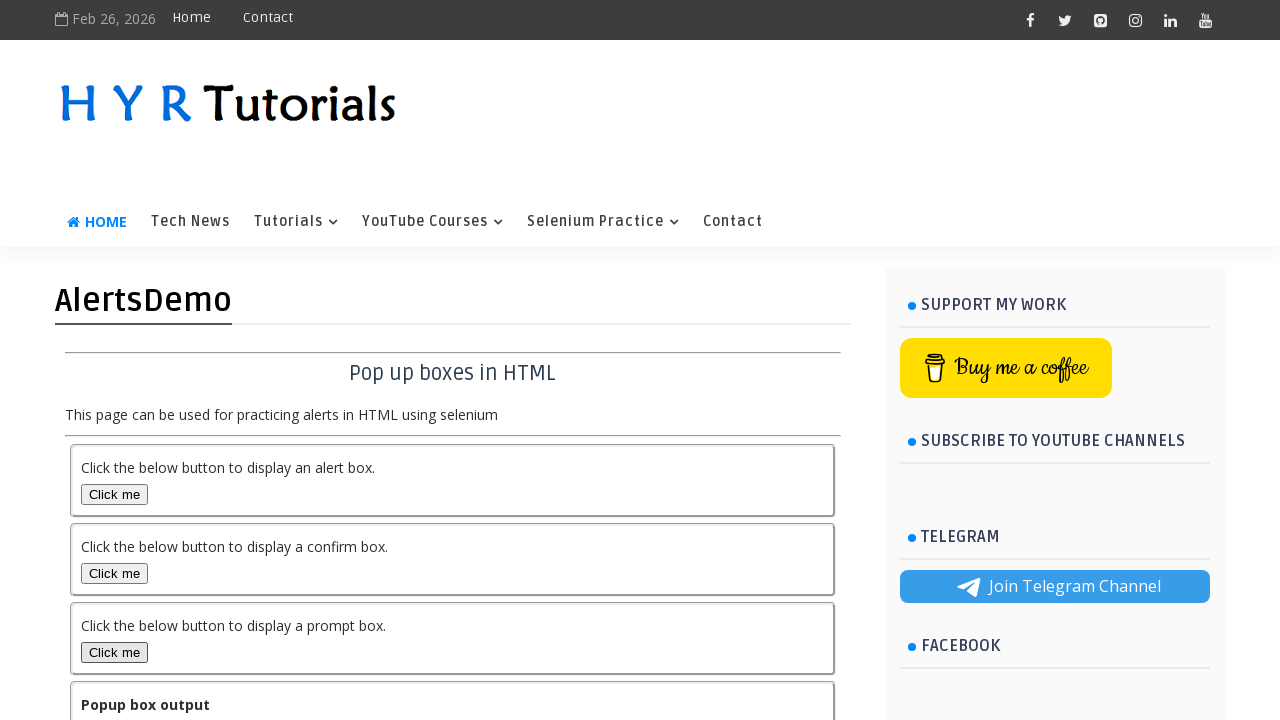

Retrieved final output text after alert handling
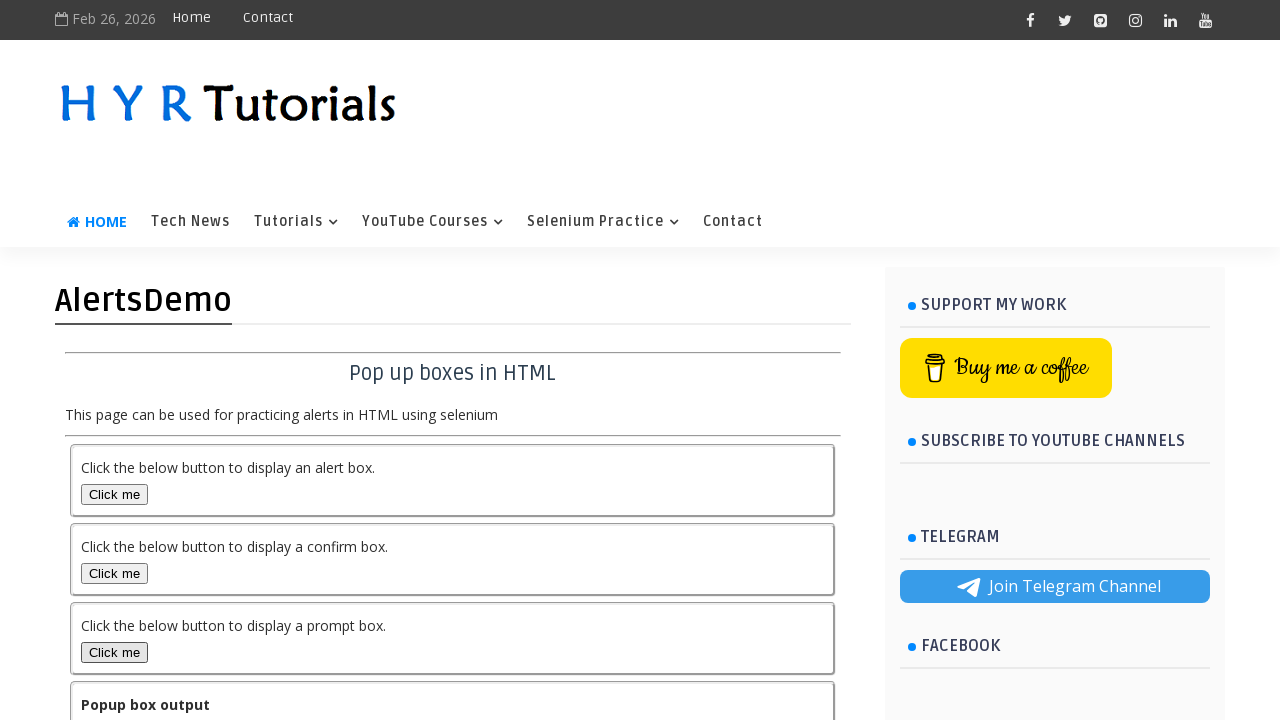

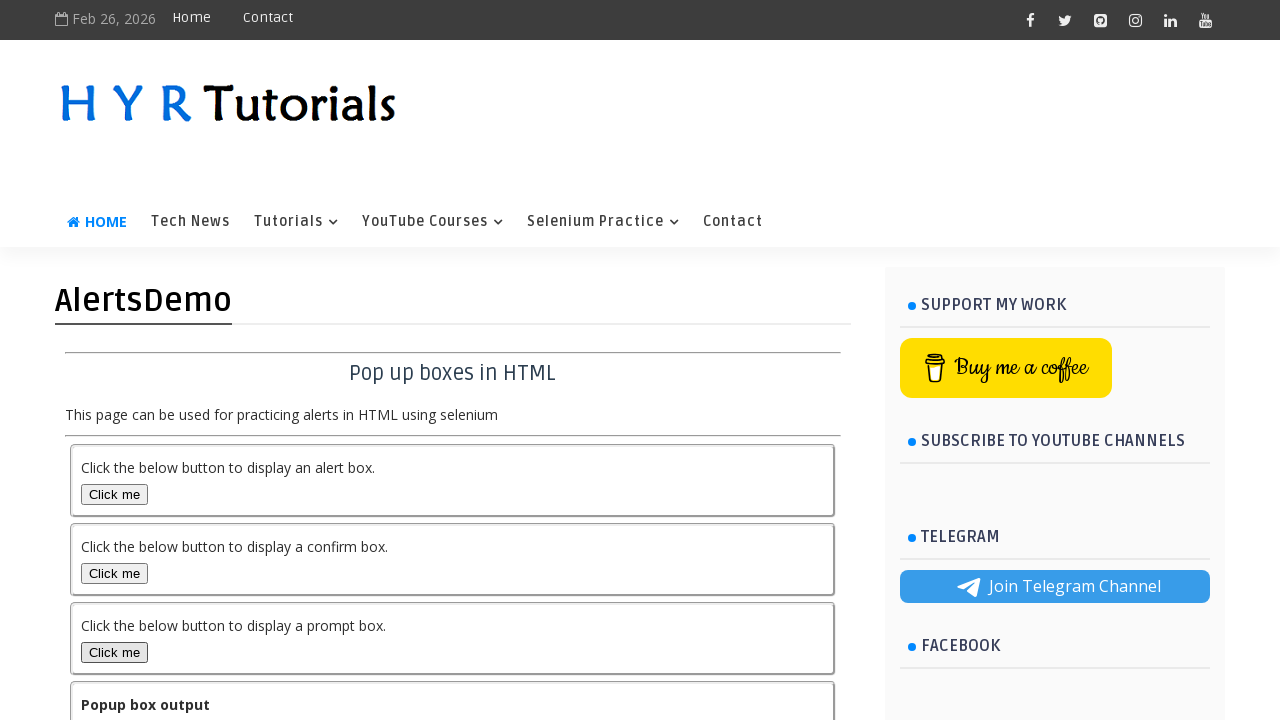